Tests a registration form by filling out various fields including text inputs, radio buttons, checkboxes, and dropdowns, then submitting the form and interacting with a popup dialog

Starting URL: https://thetestingworld.com/testings/

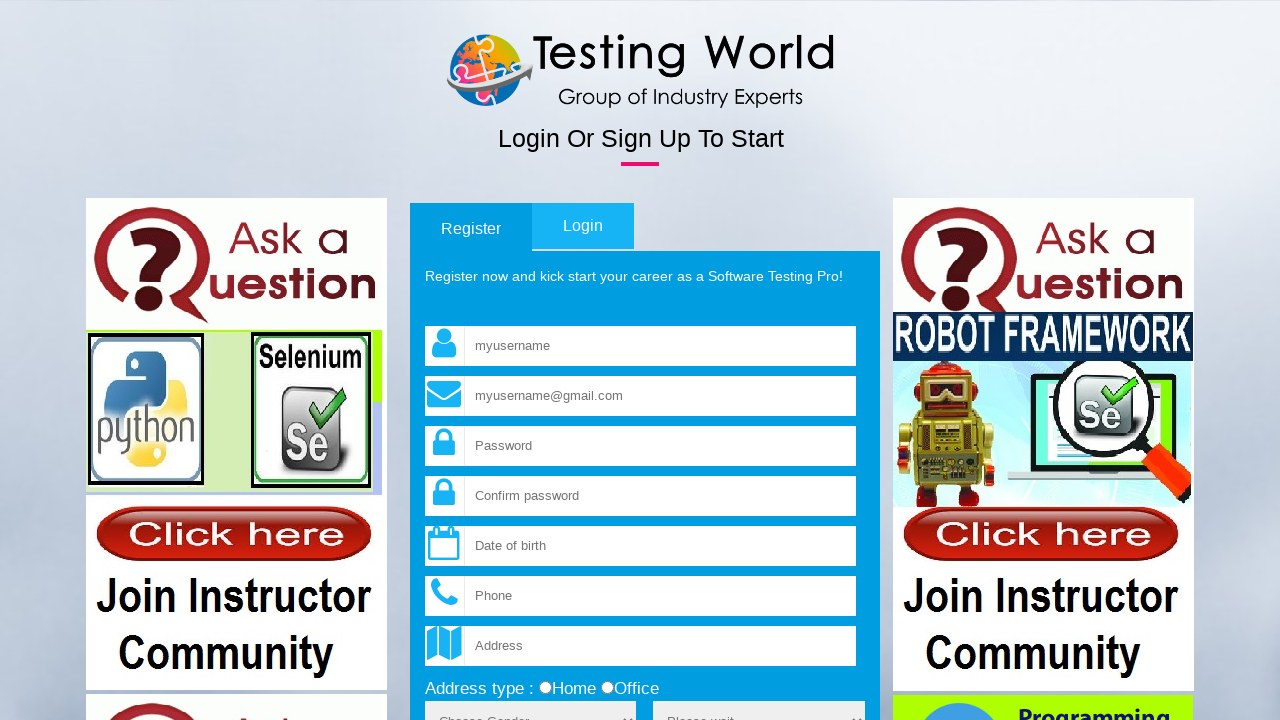

Filled username field with 'lol' on input[name='fld_username']
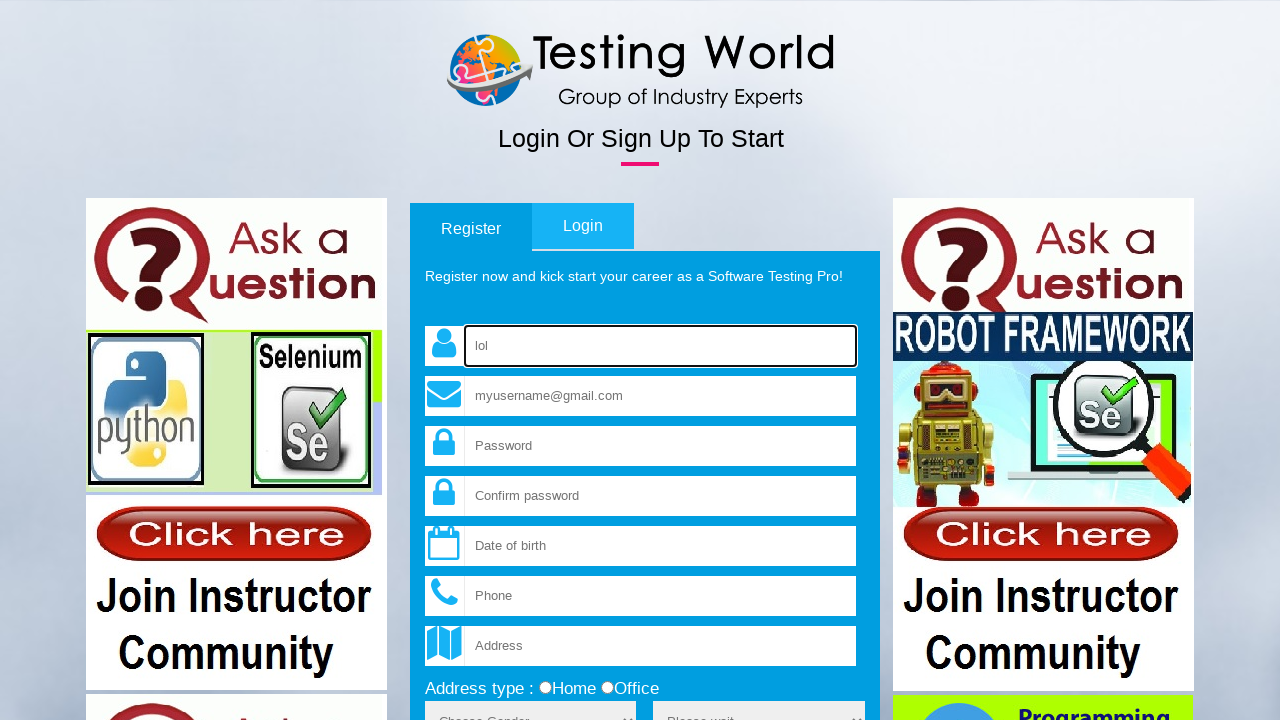

Filled email field with 'testuser347@example.com' on //input[@name='fld_email']
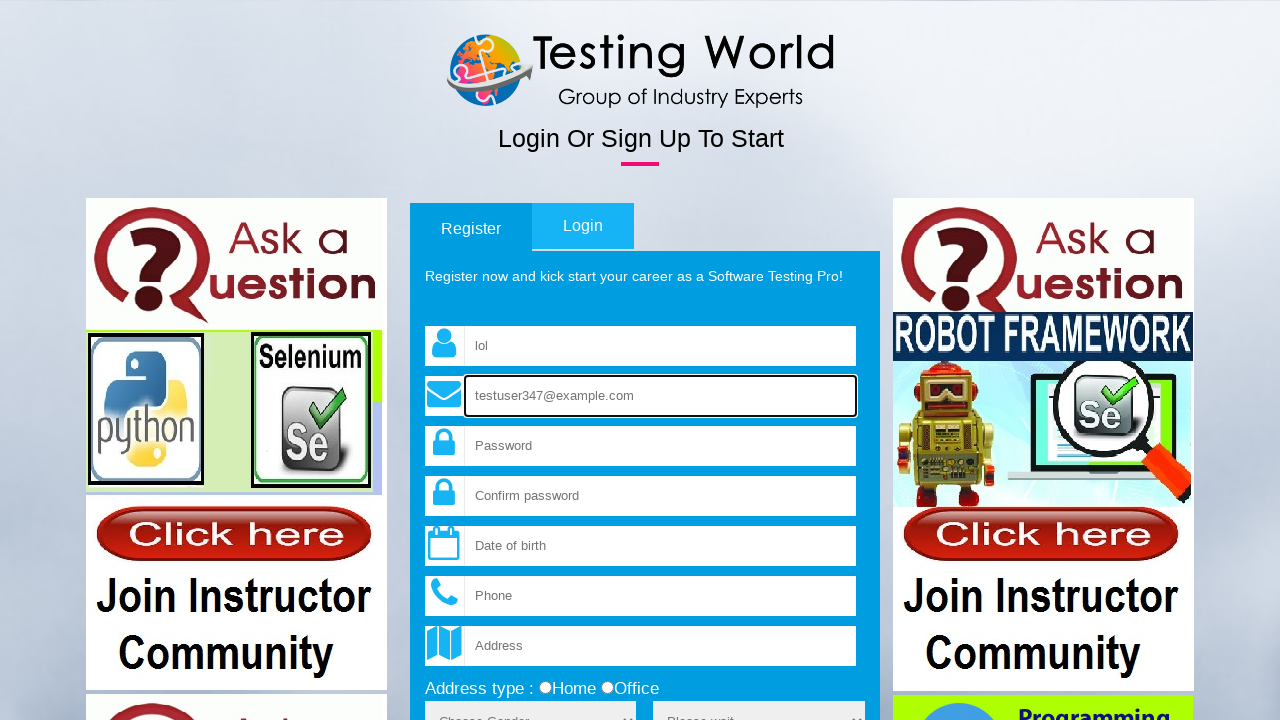

Filled password field with 'SecurePass789' on input[name='fld_password']
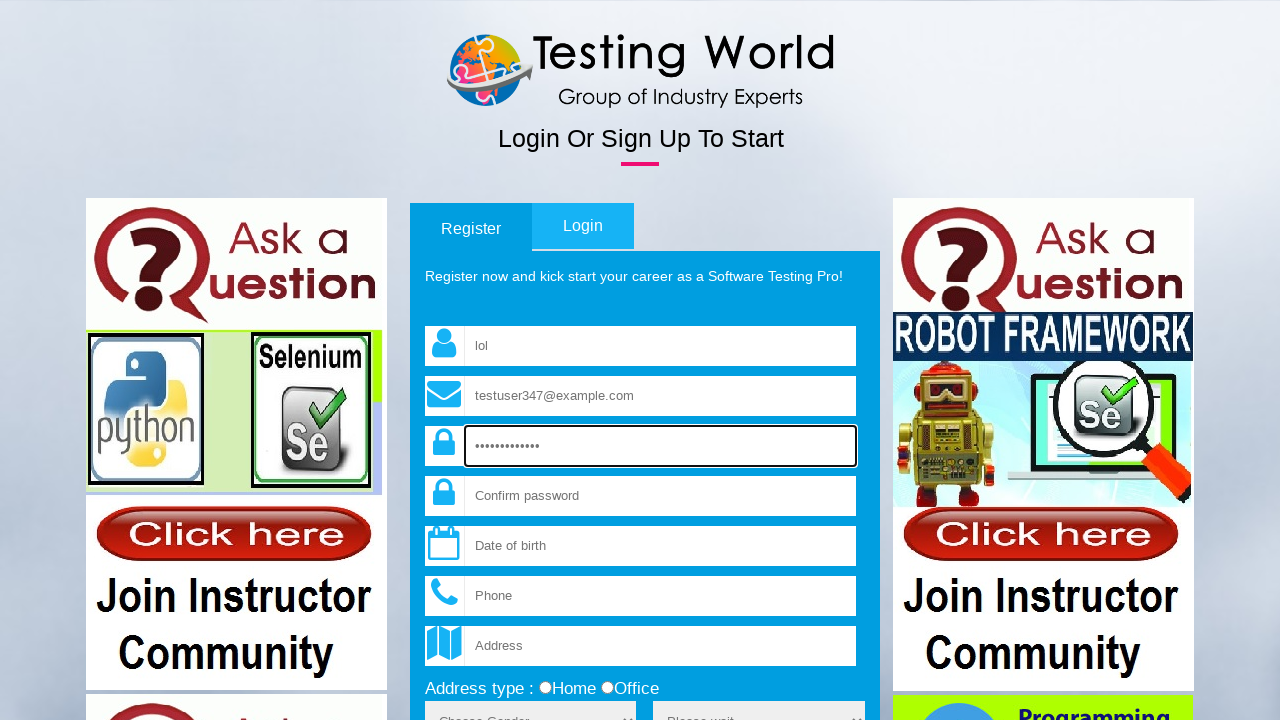

Filled confirm password field with 'SecurePass789' on input[name='fld_cpassword']
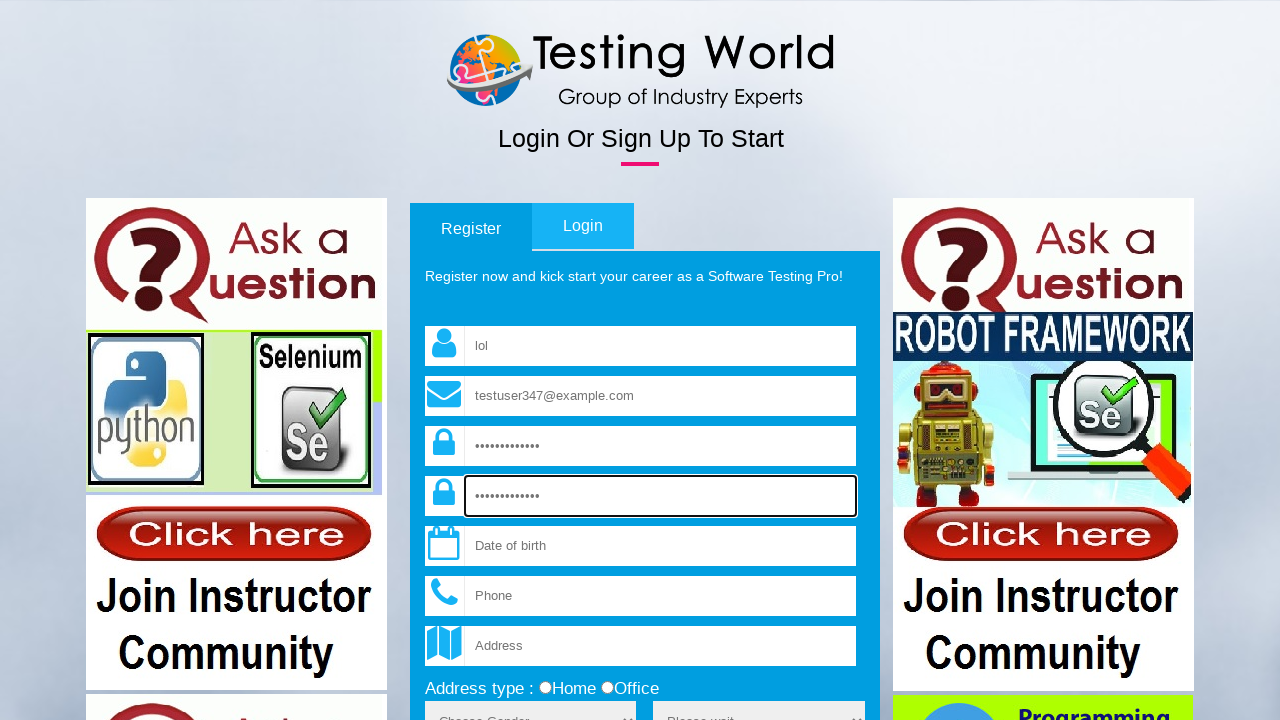

Cleared username field on input[name='fld_username']
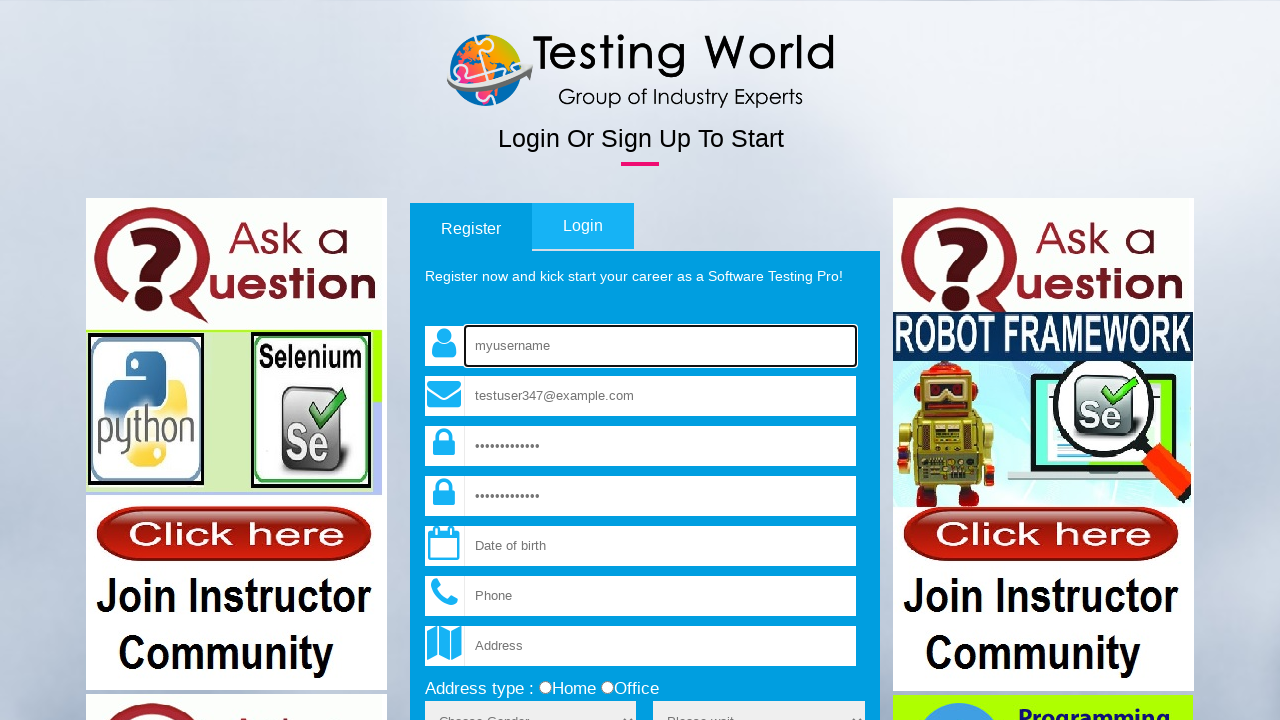

Filled username field with 'TestUser547' on input[name='fld_username']
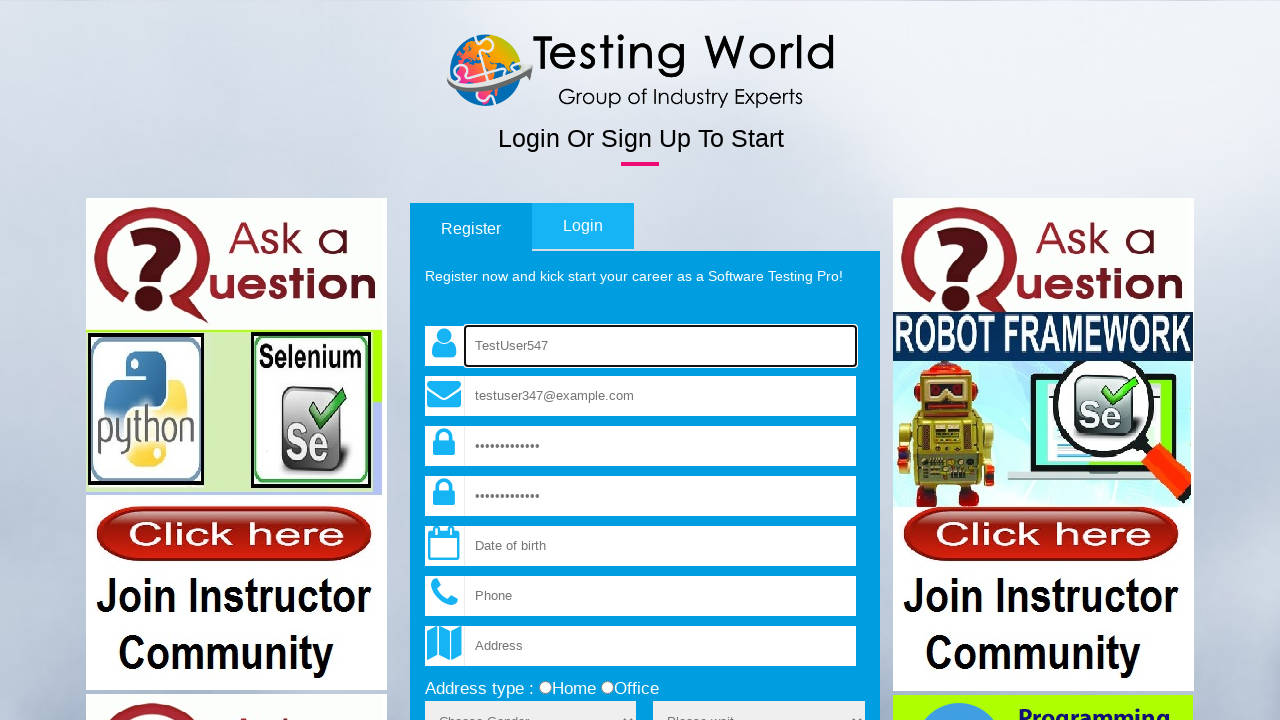

Selected 'home' radio button at (545, 688) on xpath=//input[@value='home']
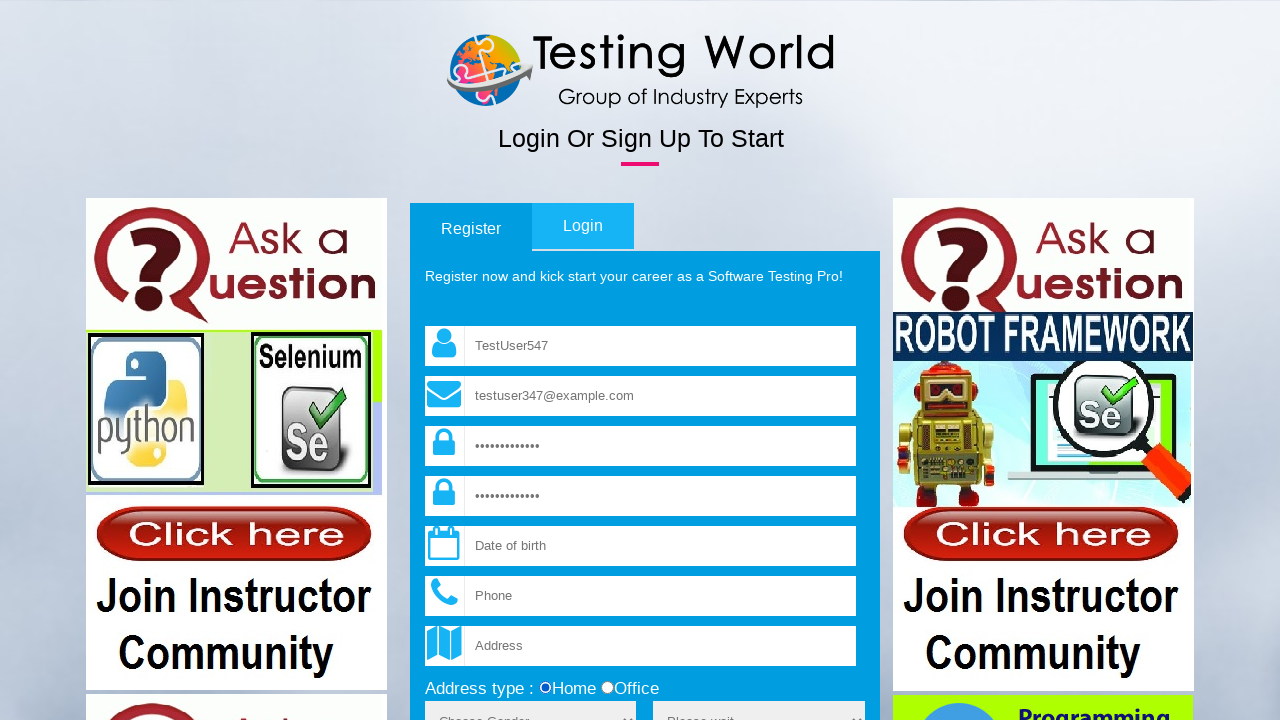

Selected 'office' radio button at (607, 688) on xpath=//input[@value='office']
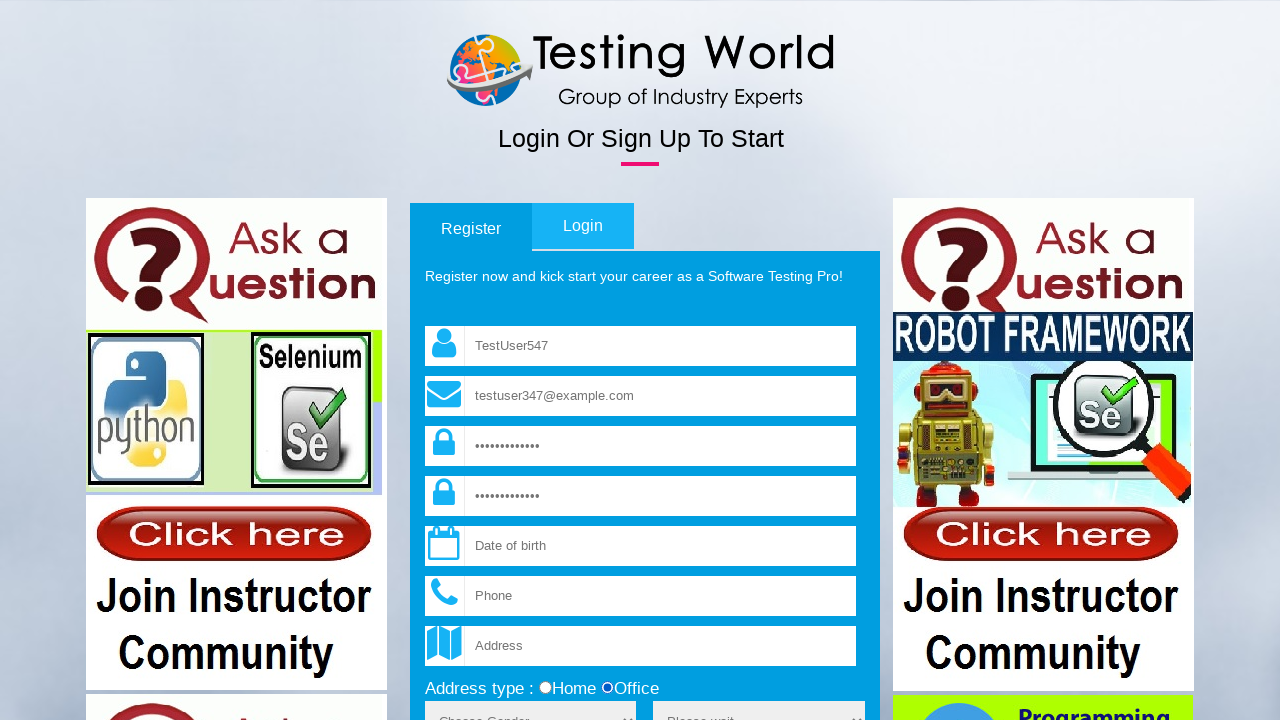

Selected 'home' radio button again at (545, 688) on xpath=//input[@value='home']
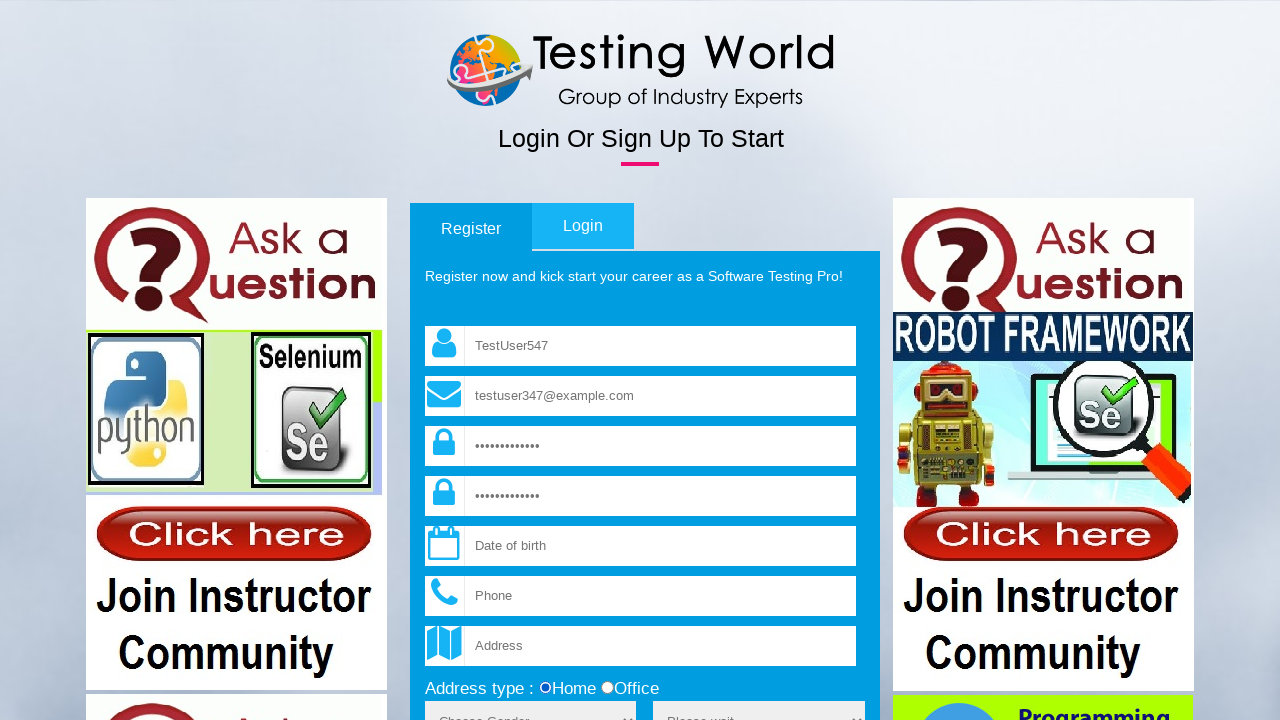

Checked terms and conditions checkbox at (431, 361) on input[name='terms']
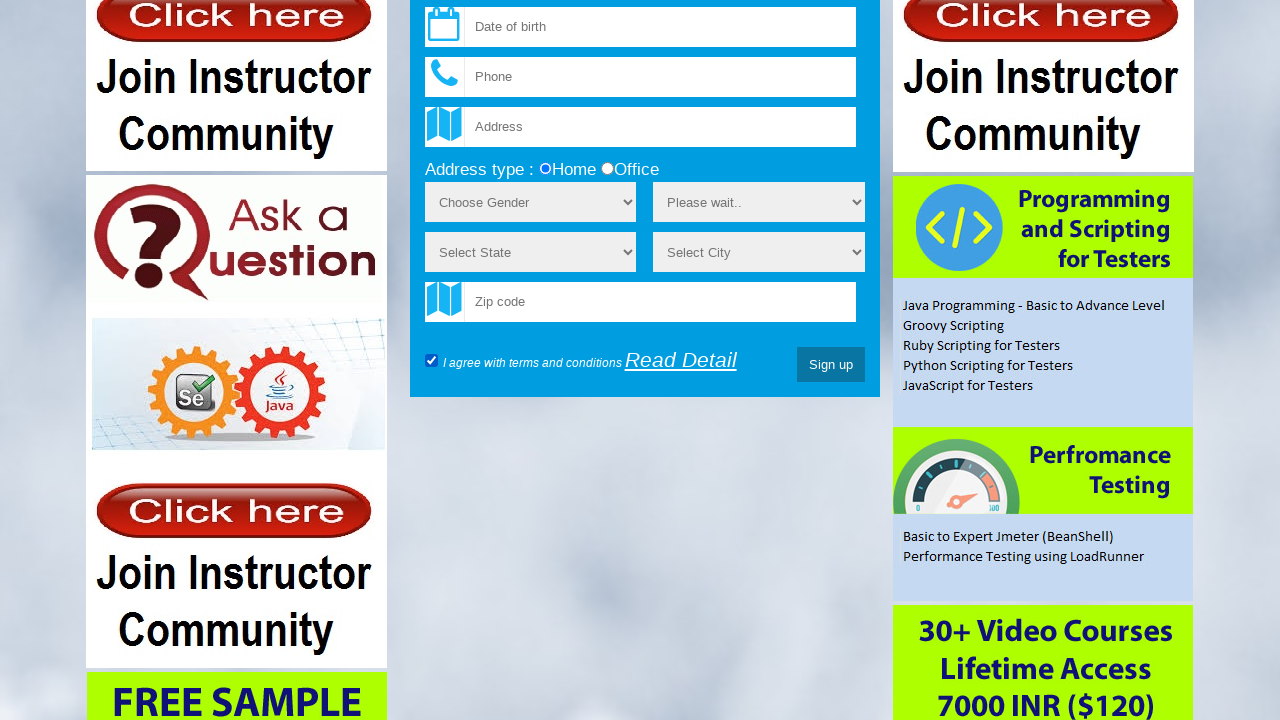

Clicked submit button to submit the registration form at (831, 365) on xpath=//input[@type='submit']
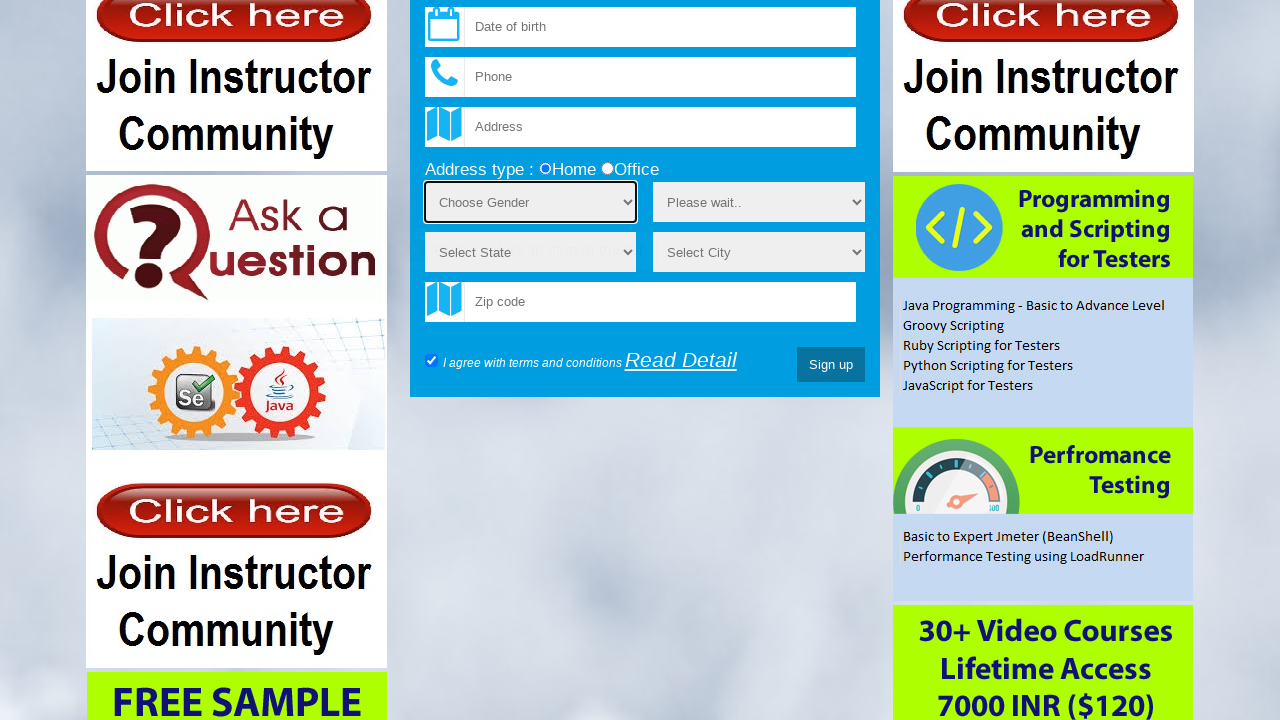

Clicked 'Read Detail' link at (681, 360) on text=Read Detail
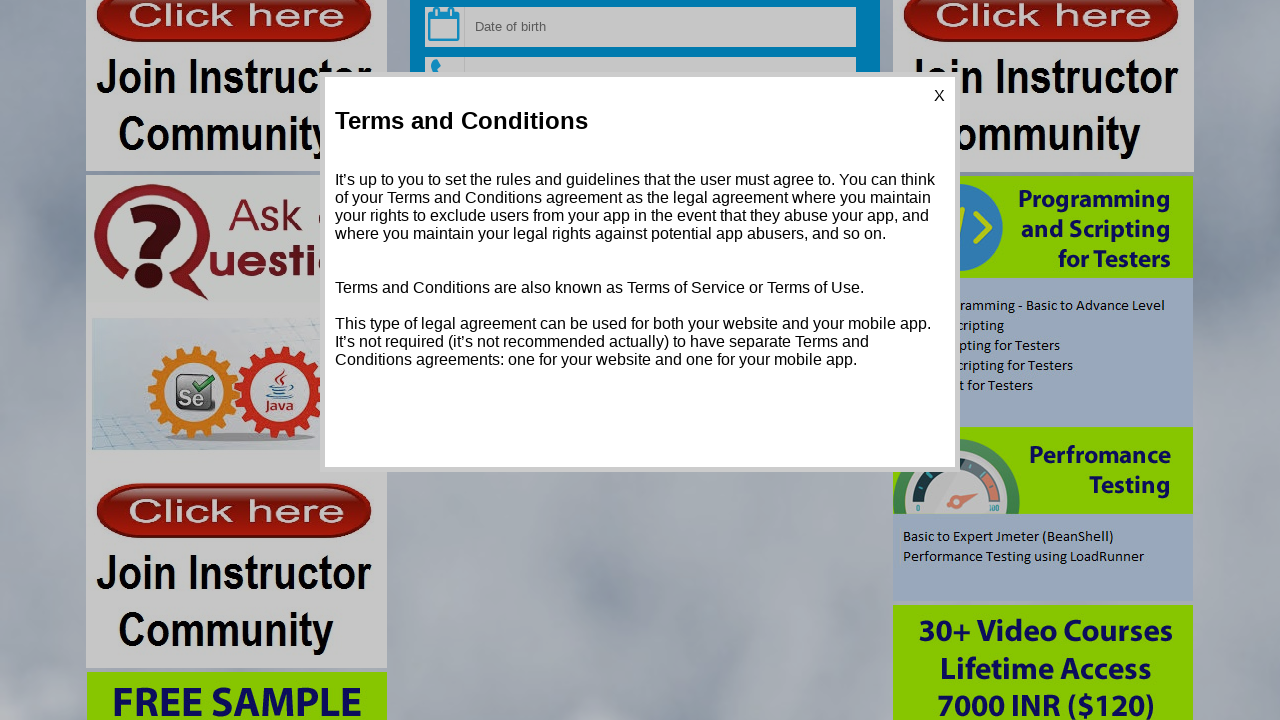

Closed dialog by clicking X button at (940, 96) on text=/.*X.*/
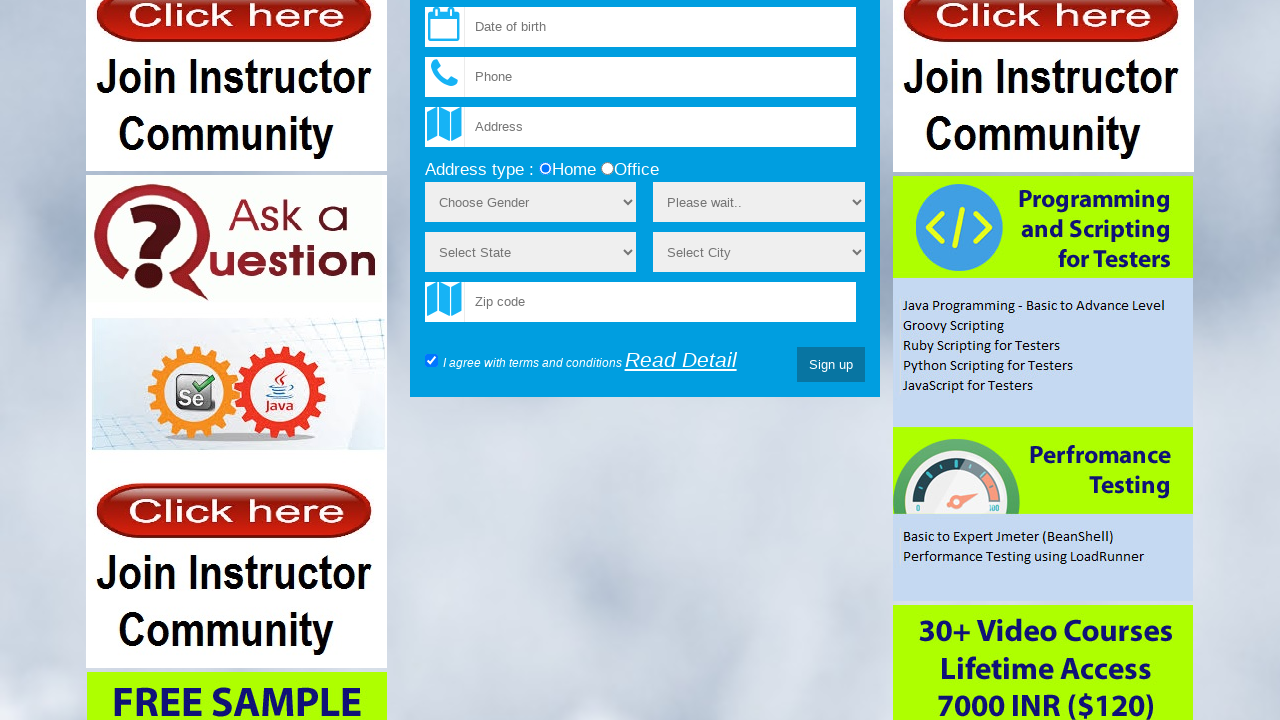

Selected option at index 1 from sex dropdown on select[name='sex']
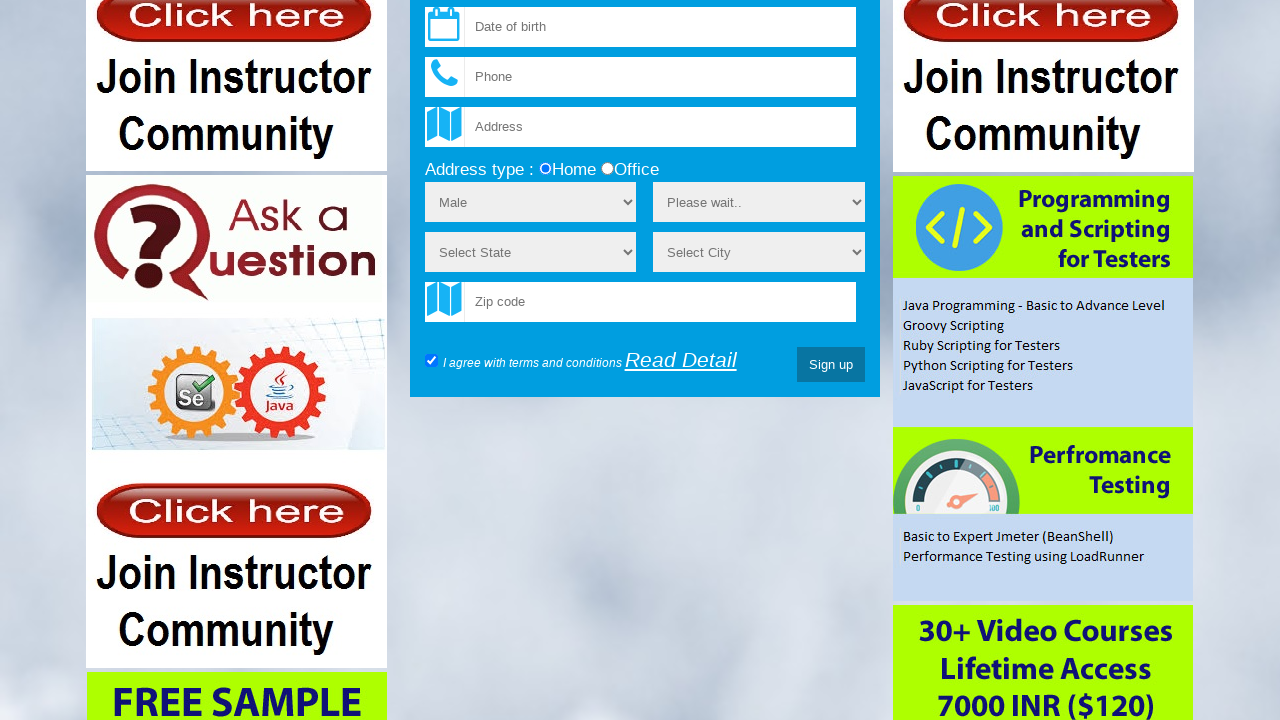

Selected option with value '2' from sex dropdown on select[name='sex']
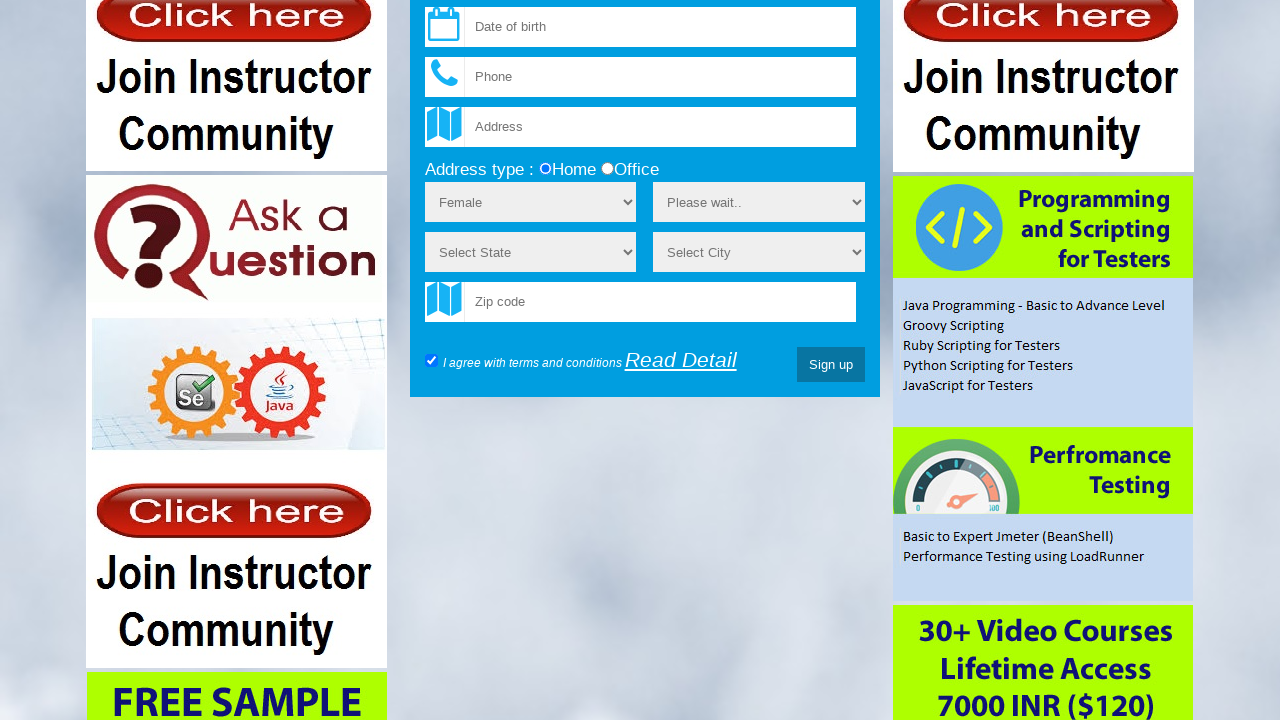

Selected 'Male' option from sex dropdown on select[name='sex']
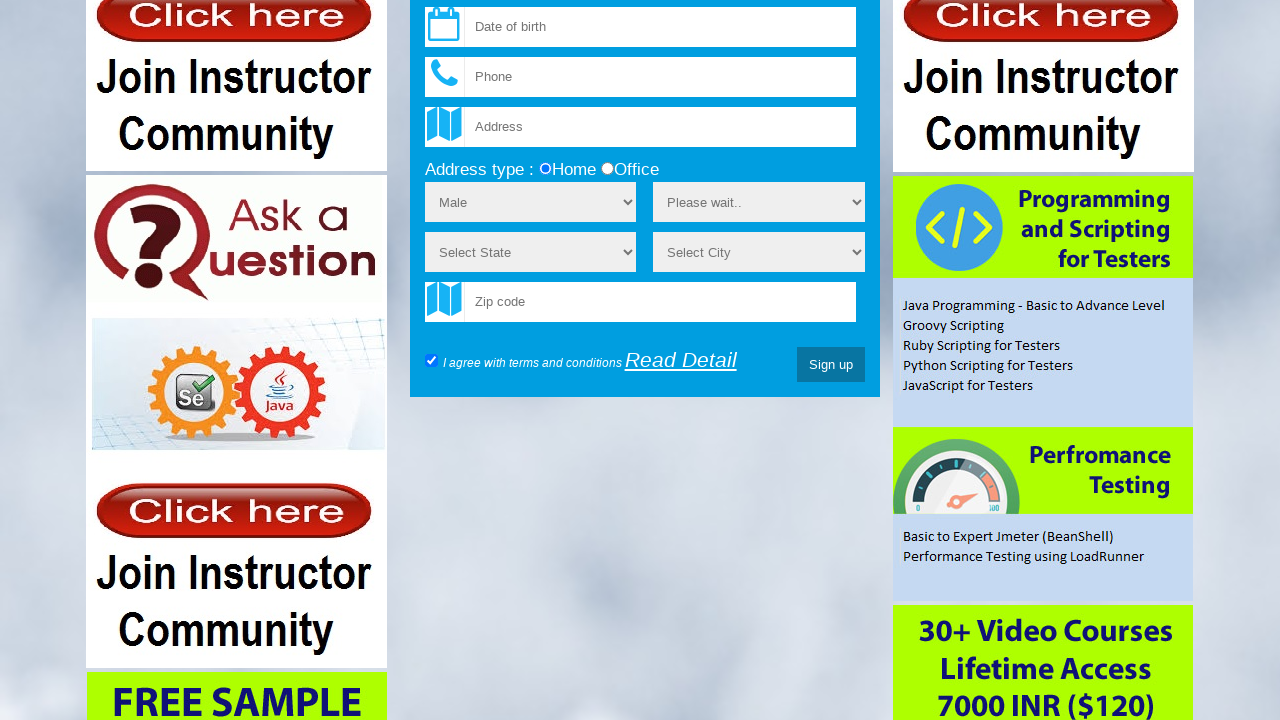

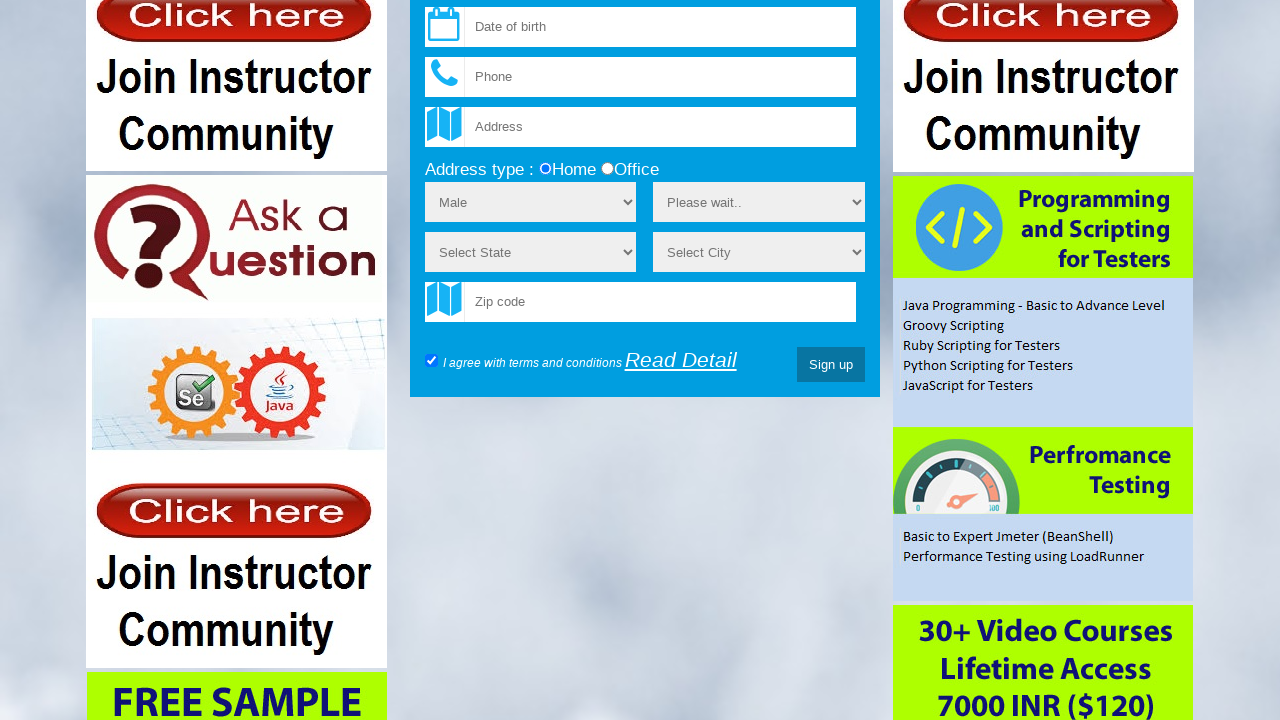